Tests HTML-based SweetAlert popup by clicking a preview button, validating the popup text, and clicking the OK button to dismiss it

Starting URL: https://sweetalert.js.org/

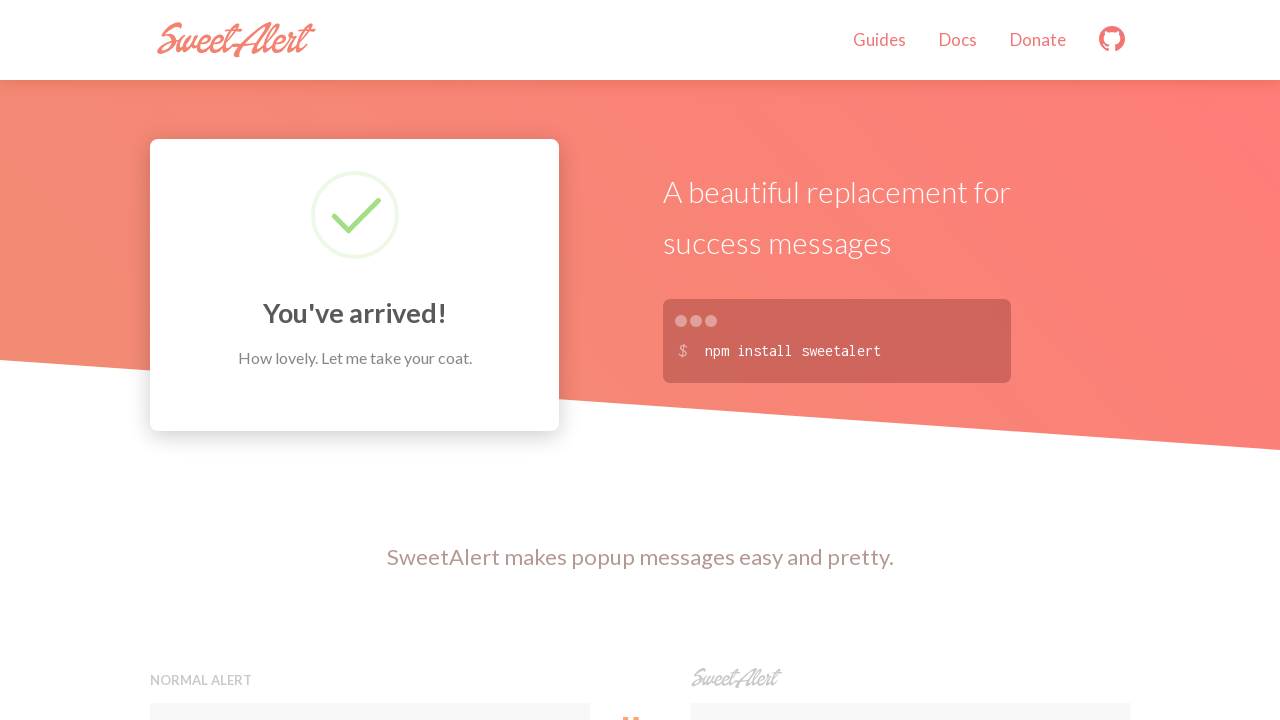

Clicked preview button with swal onclick handler at (910, 360) on xpath=//button[contains(@onclick,'swal')]
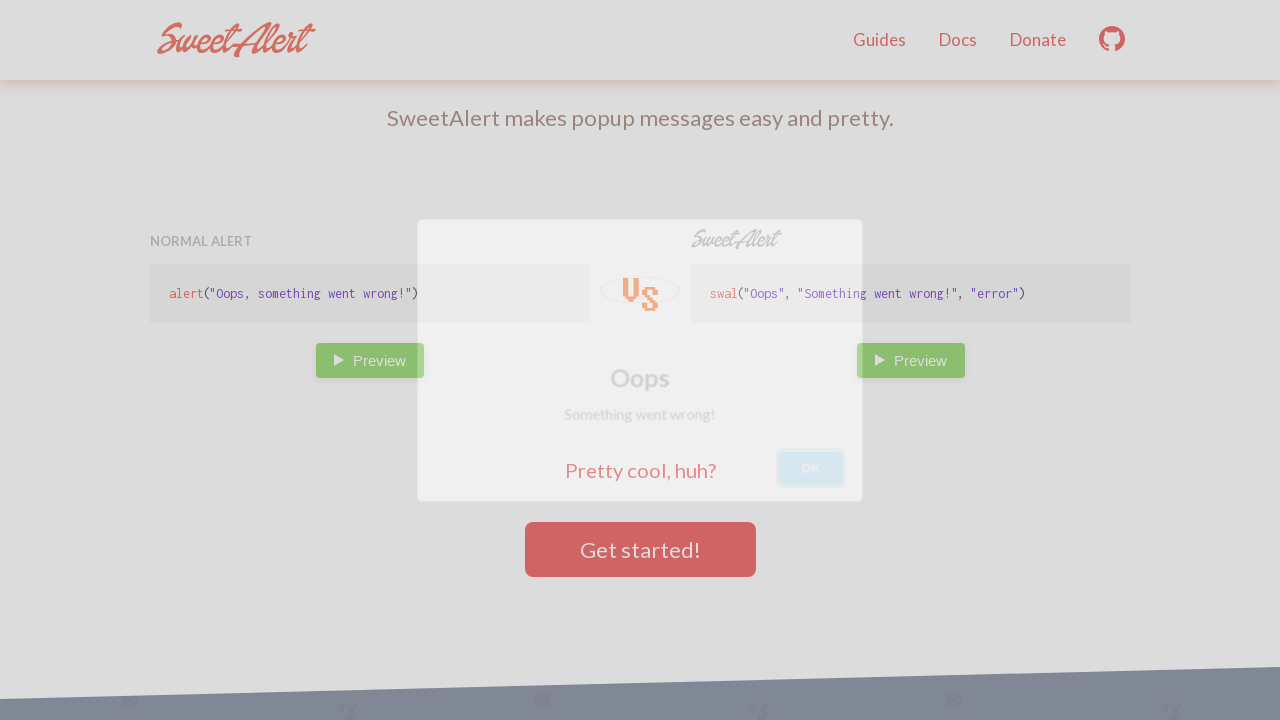

HTML SweetAlert popup appeared with 'Something went wrong!' text
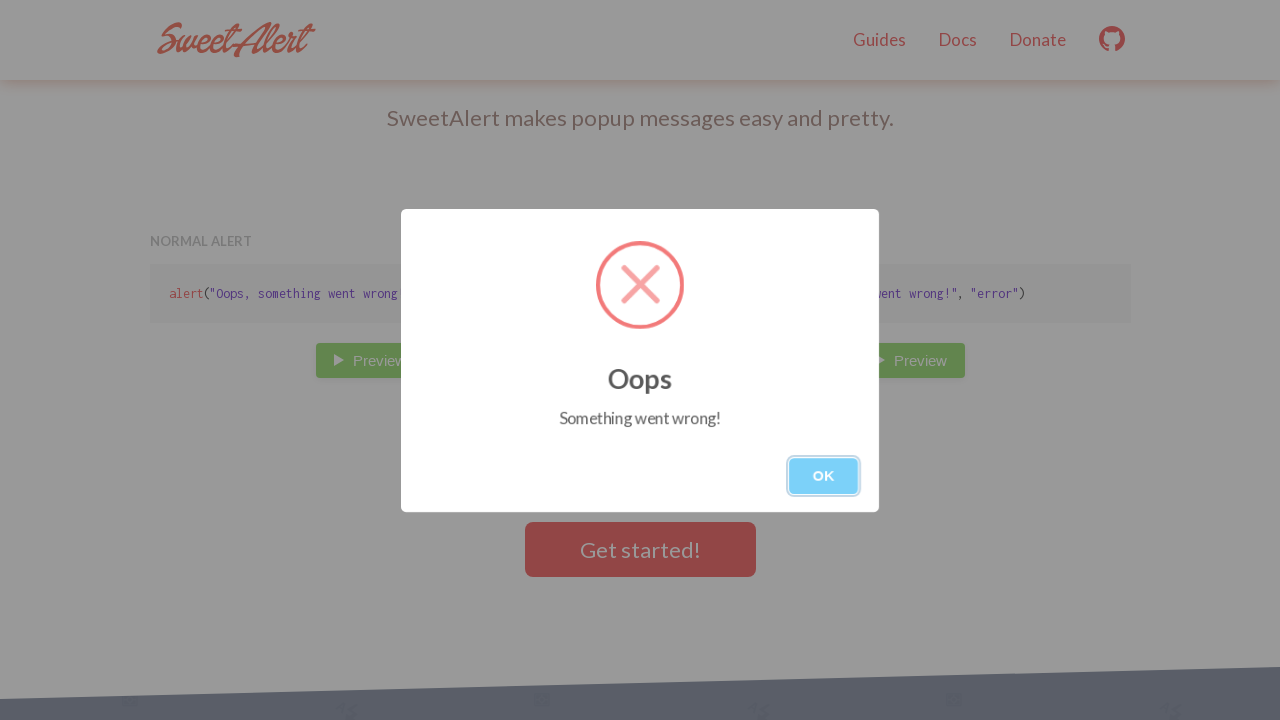

Clicked OK button to dismiss the popup at (824, 476) on xpath=//button[.='OK']
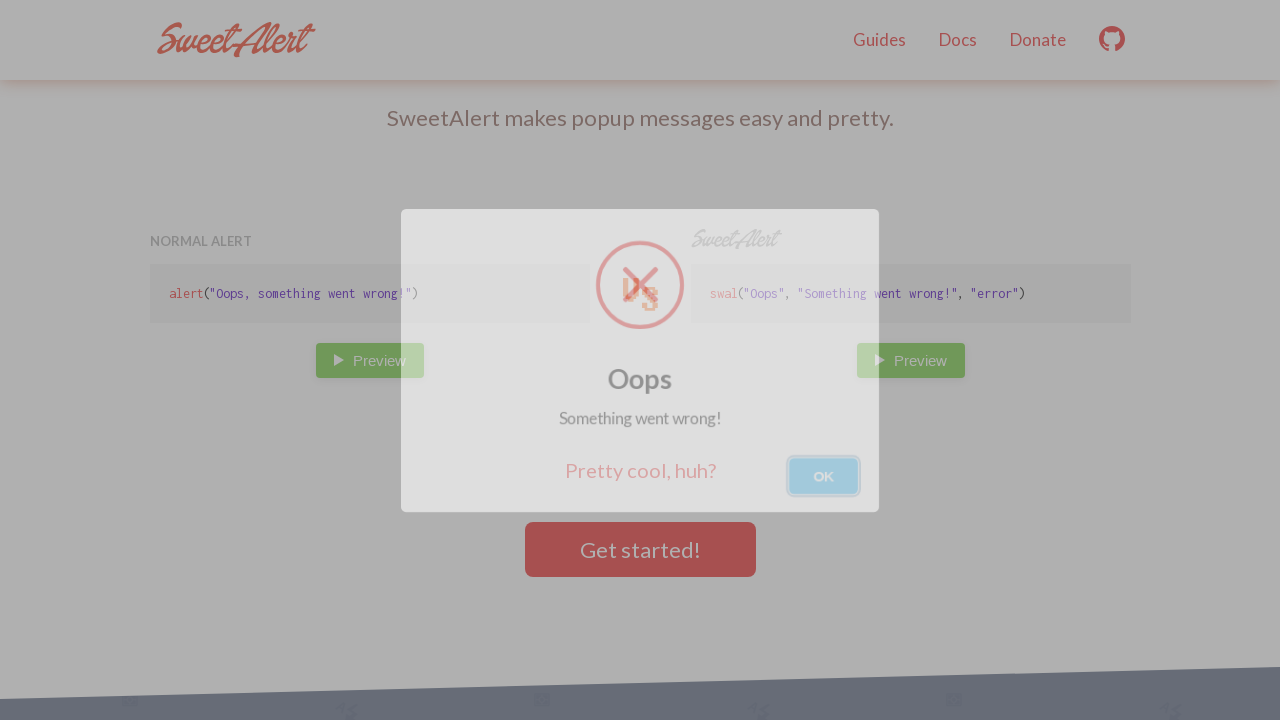

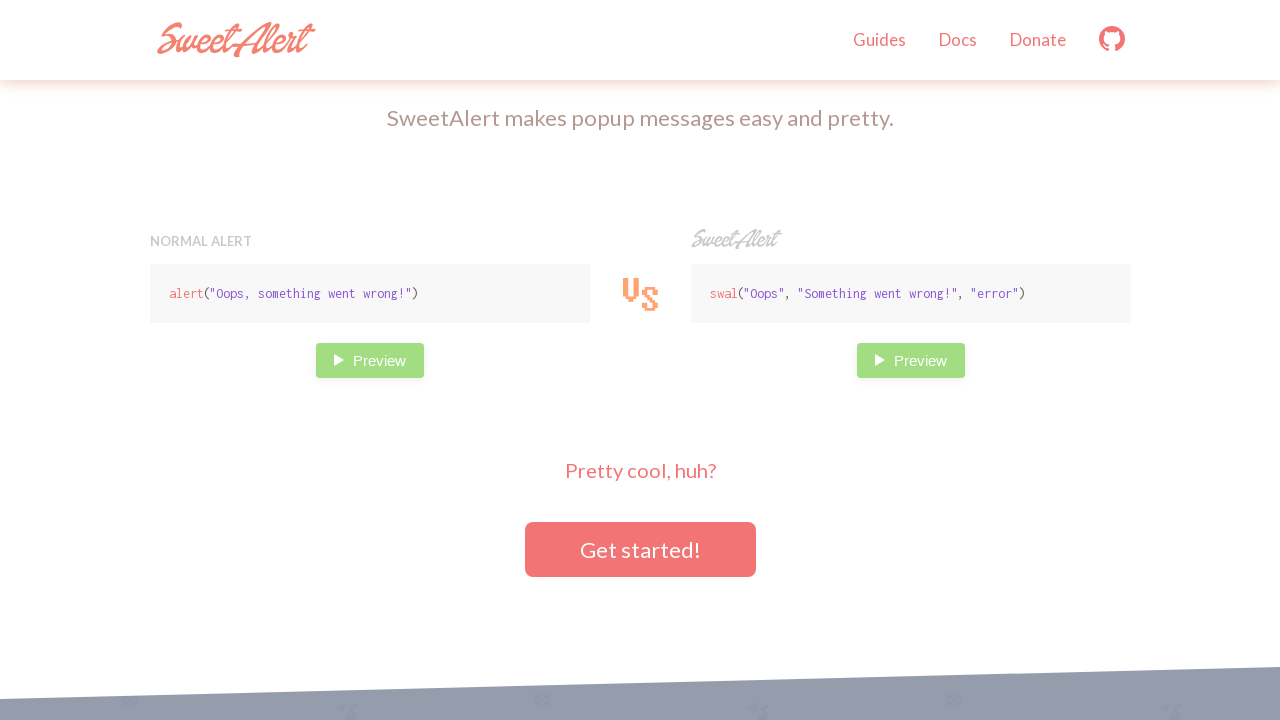